Opens the DemoQA website and checks that there are no severe errors in the browser console logs

Starting URL: https://demoqa.com/

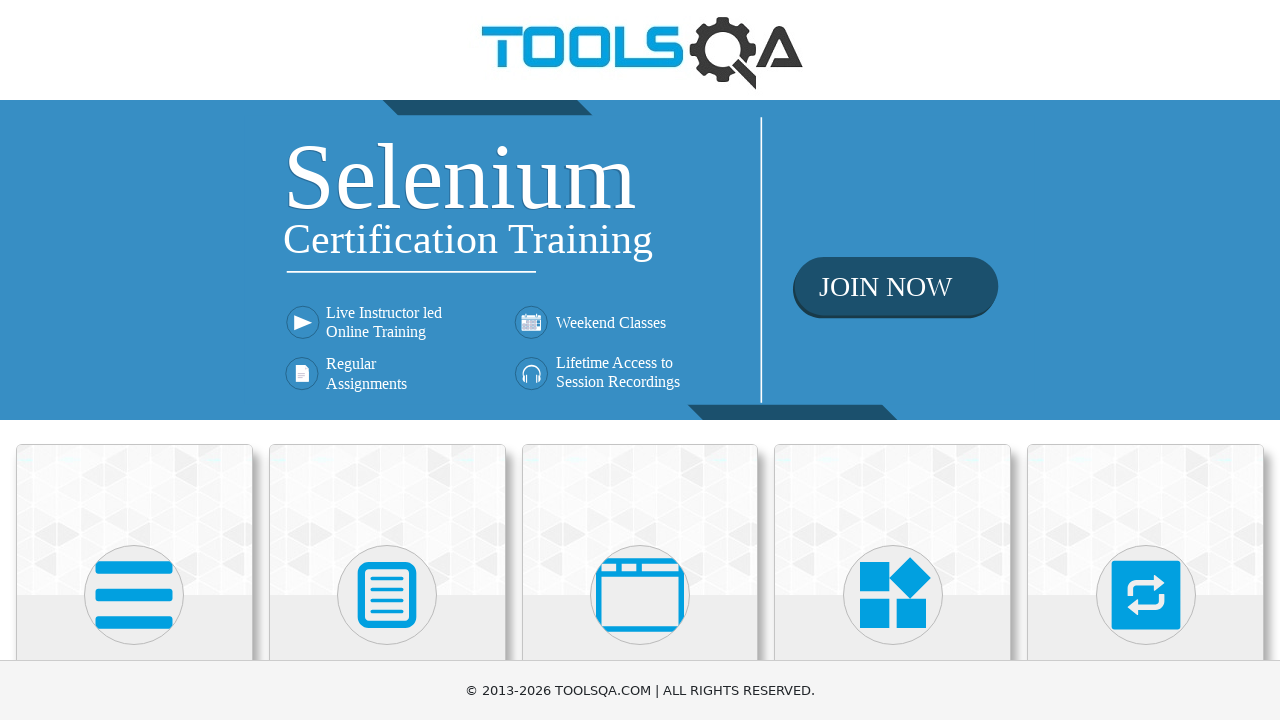

Set up console message handler
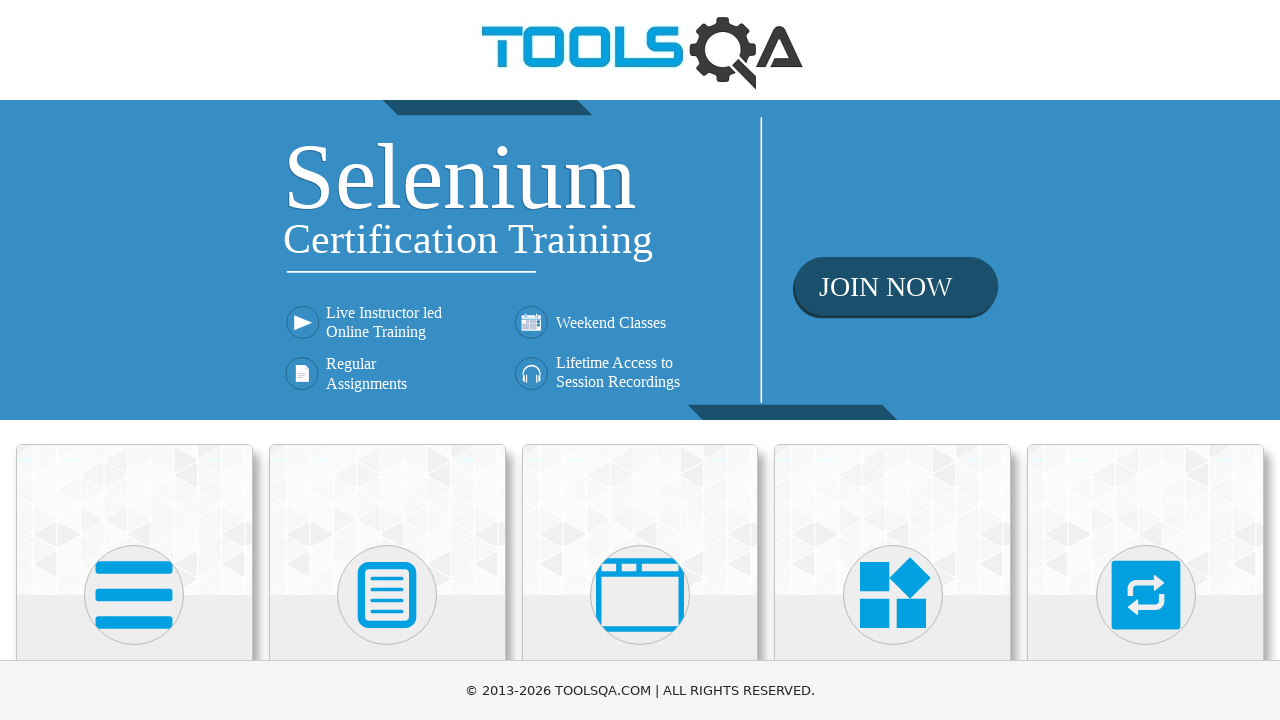

Reloaded the page to capture console messages
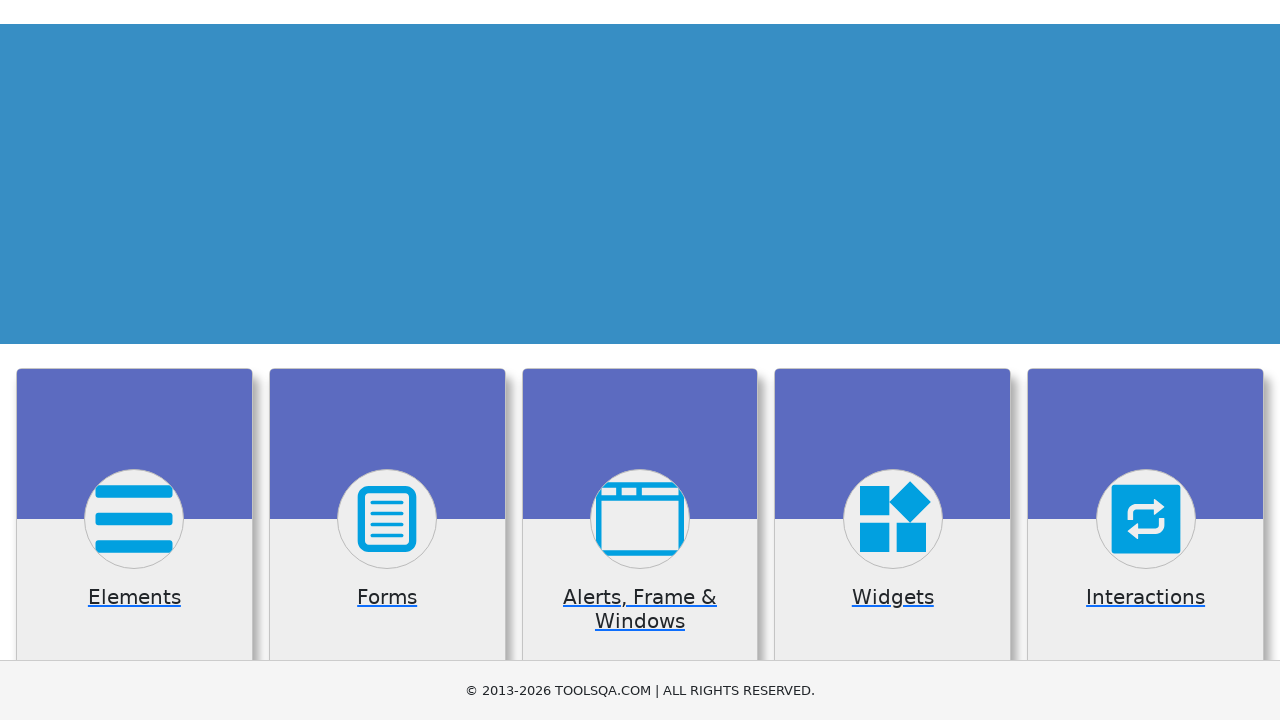

Waited for console messages to be captured
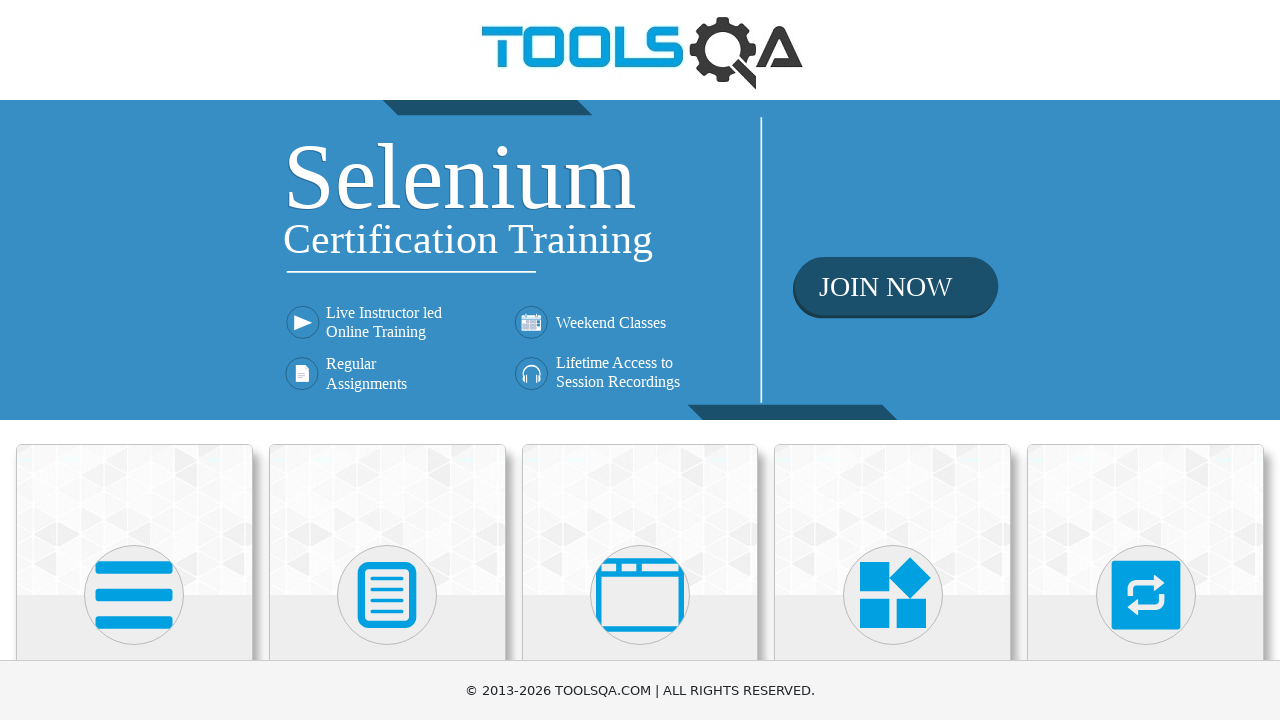

Verified no SEVERE errors found in console logs
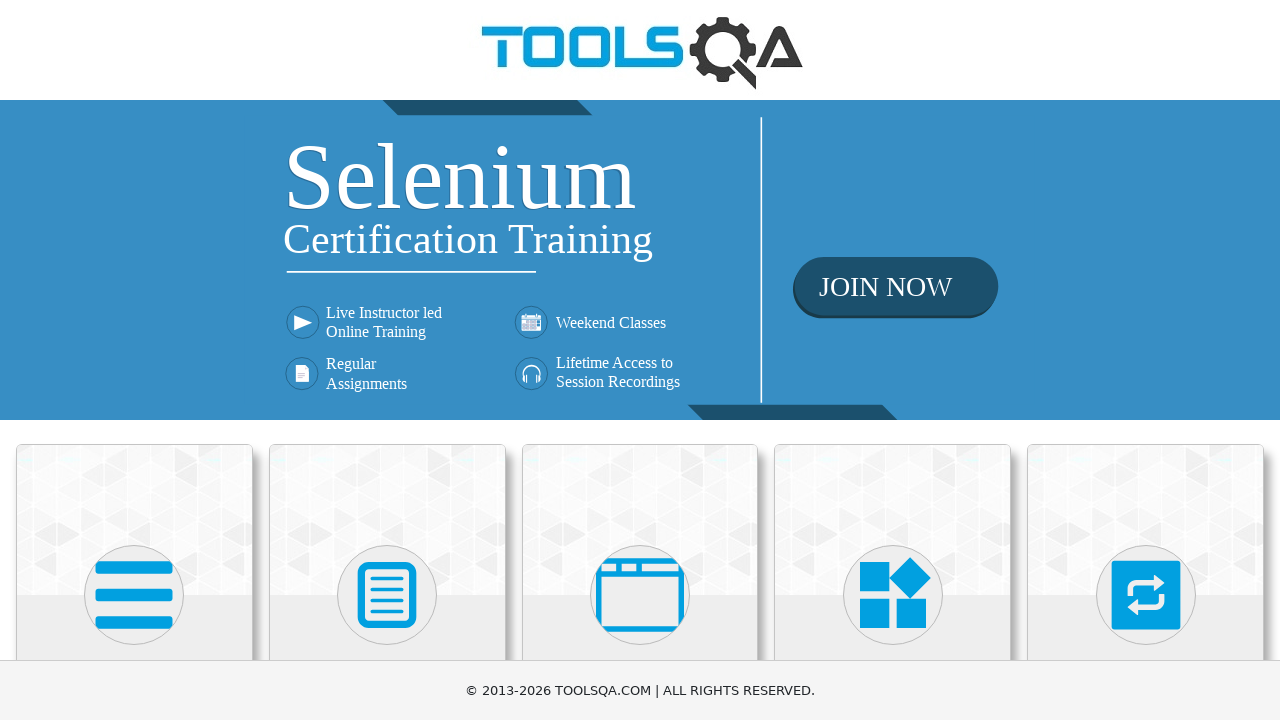

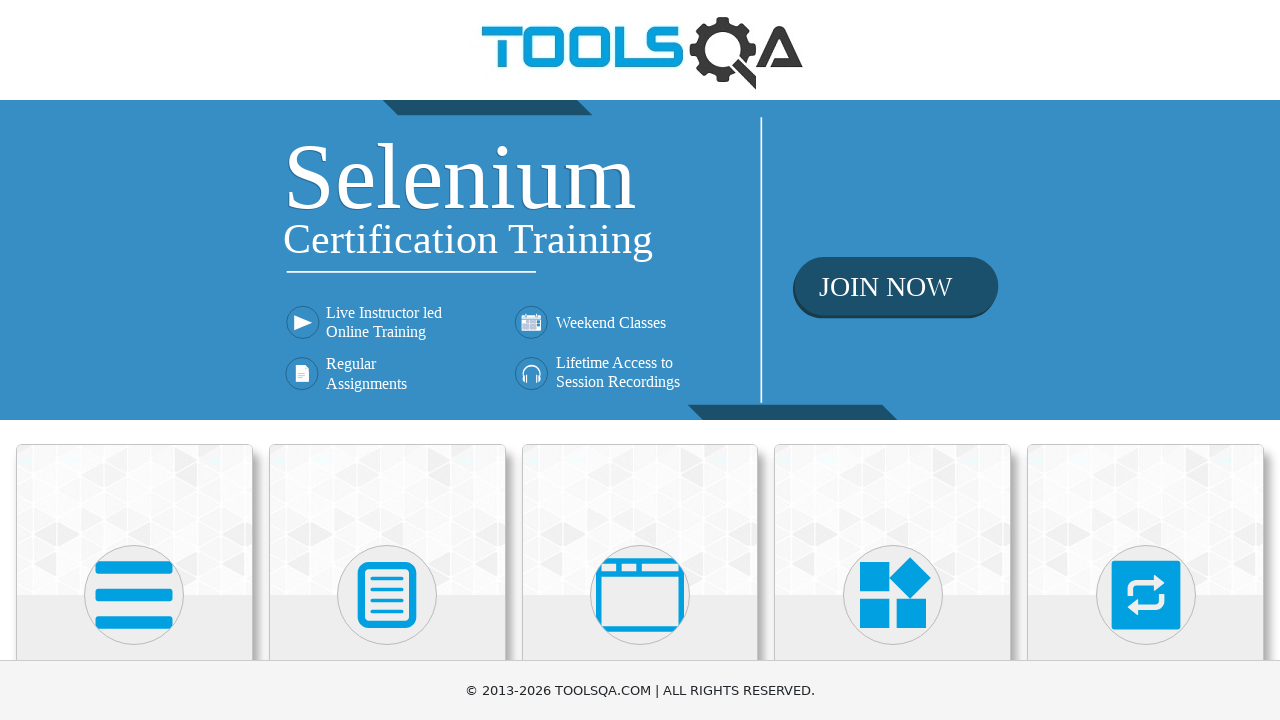